Tests checkbox functionality by verifying initial states and toggling checkboxes to change their selection state

Starting URL: http://practice.cydeo.com/checkboxes

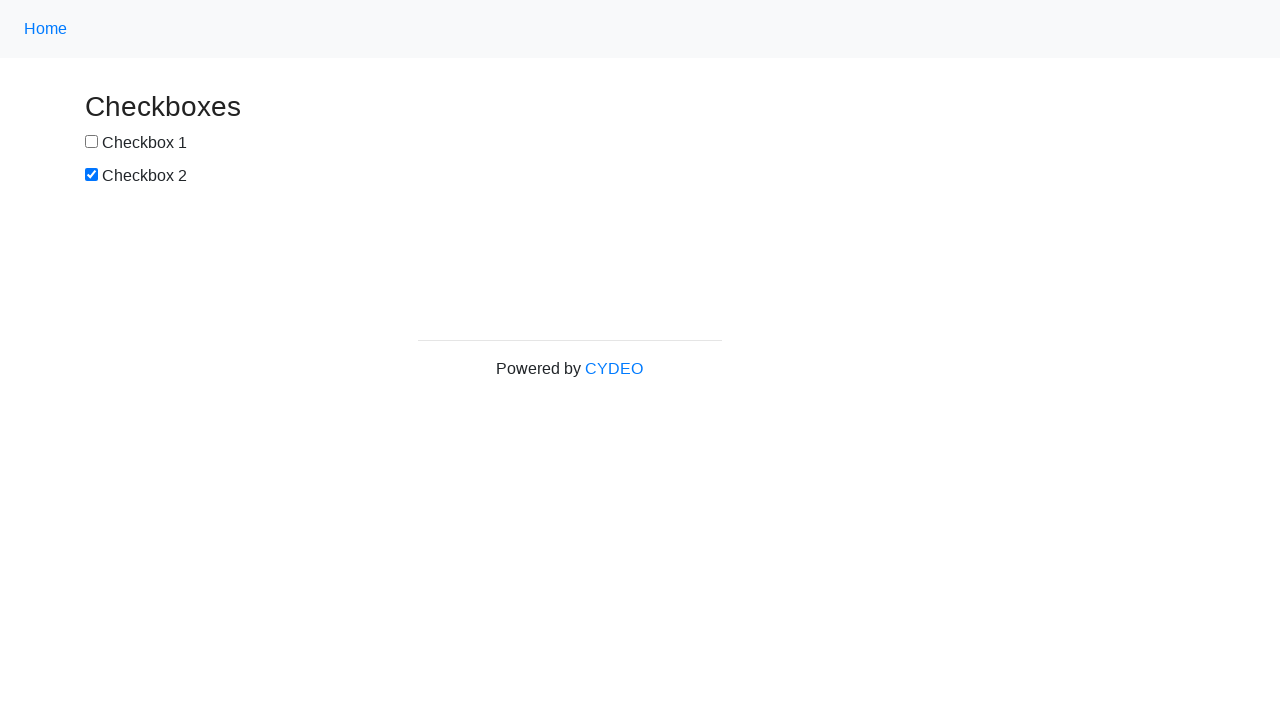

Located checkbox1 element
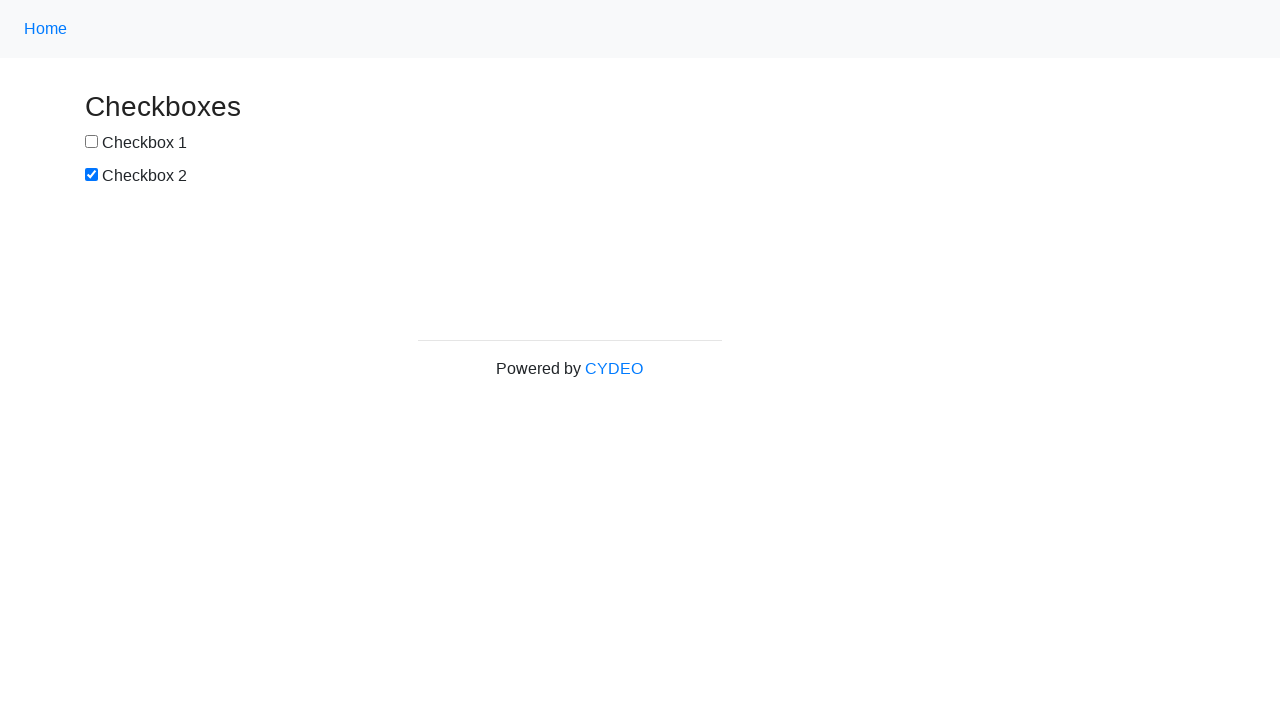

Located checkbox2 element
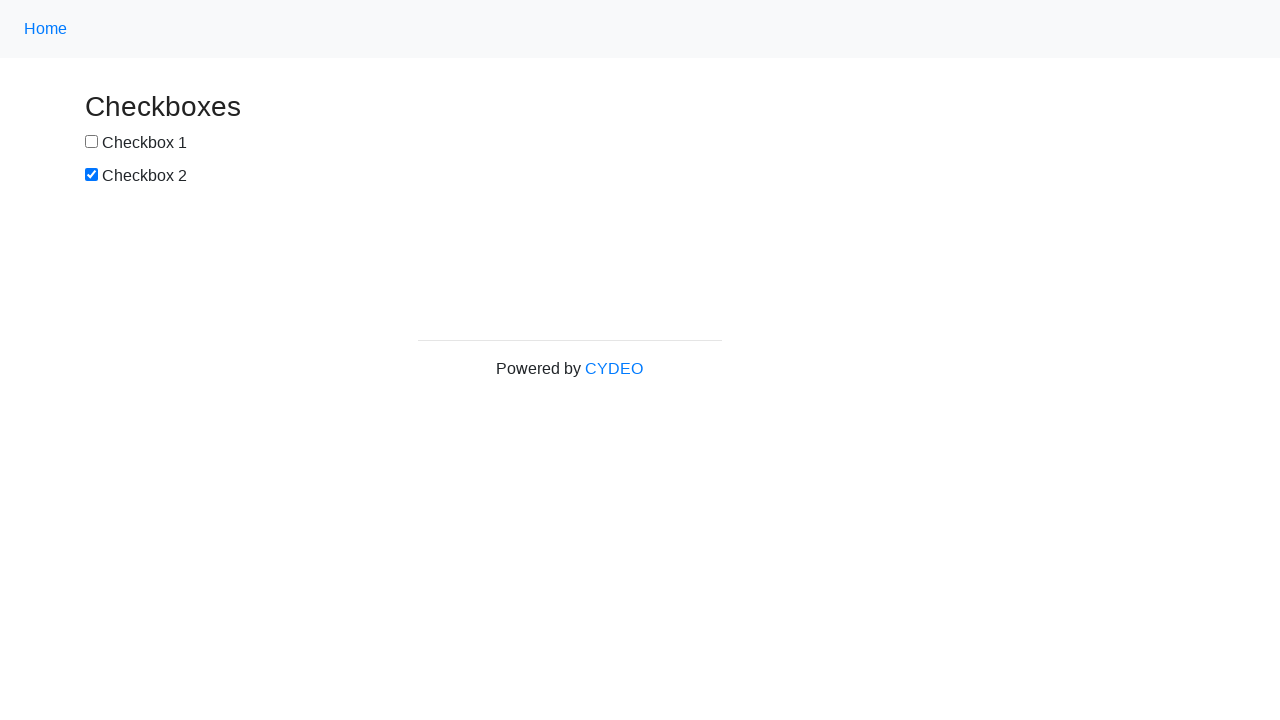

Verified checkbox1 is unchecked by default
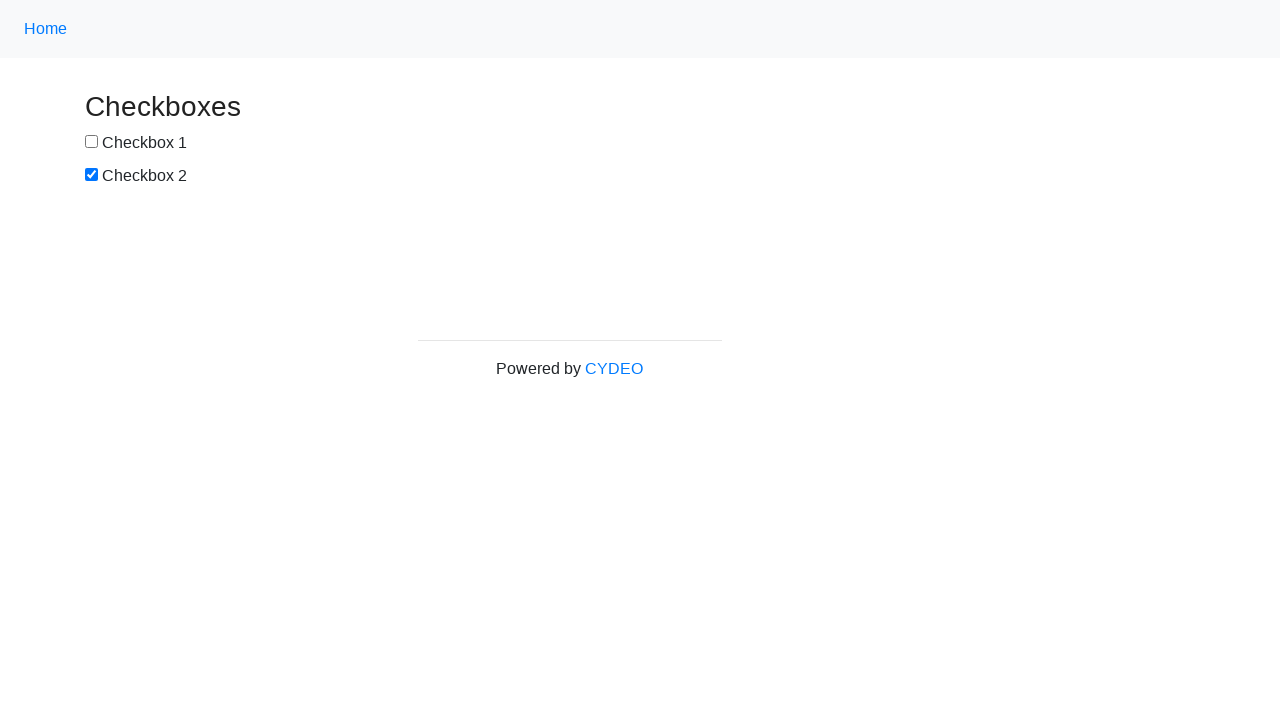

Verified checkbox2 is checked by default
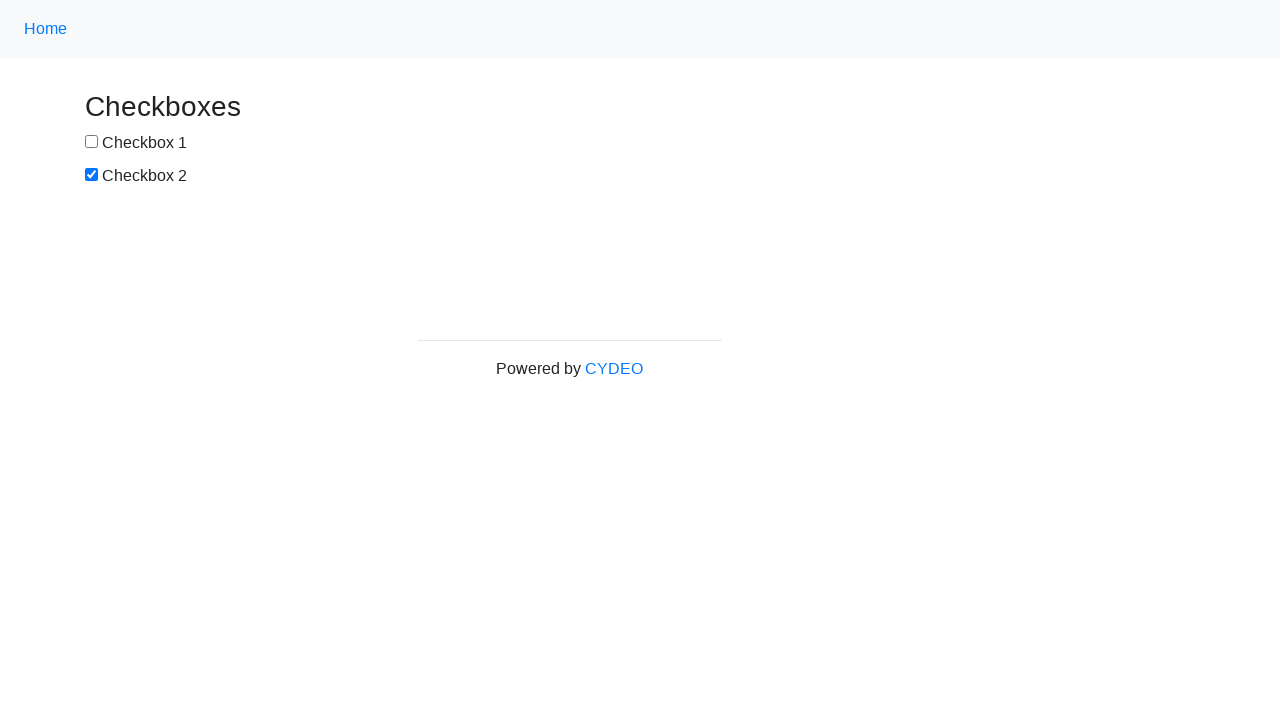

Clicked checkbox1 to select it at (92, 142) on xpath=//input[@name='checkbox1']
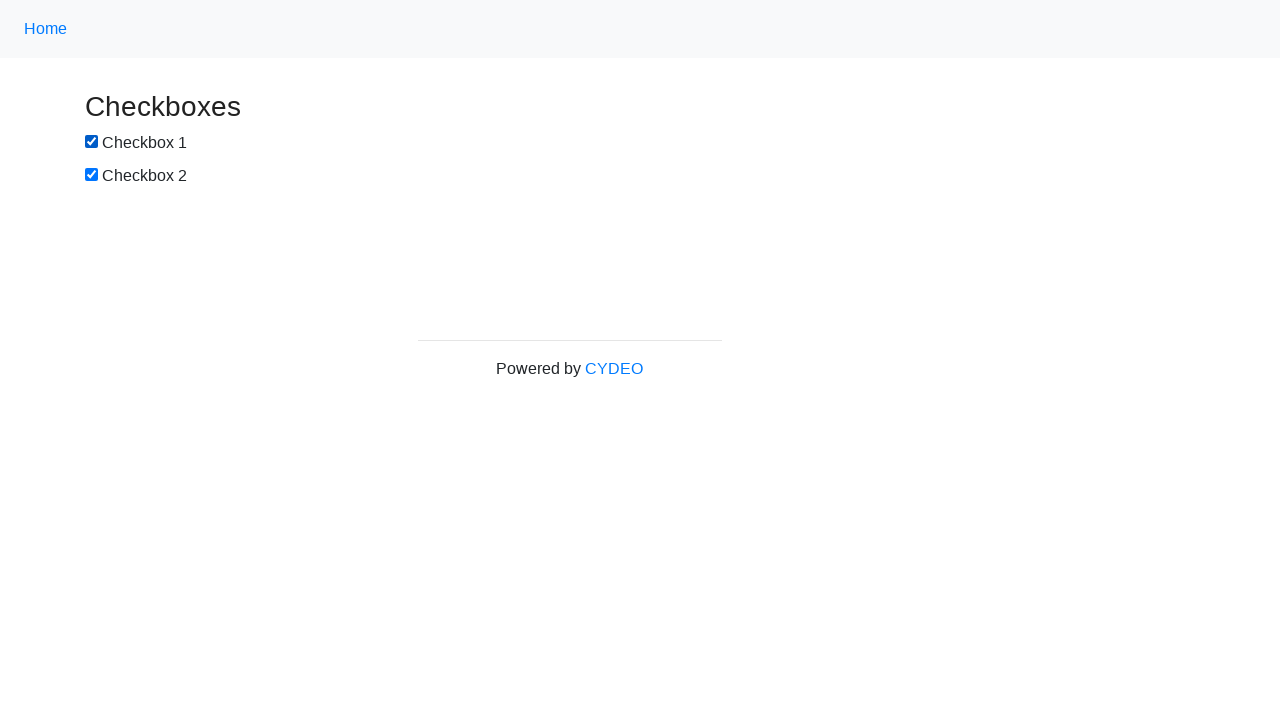

Clicked checkbox2 to deselect it at (92, 175) on xpath=//input[@name='checkbox2']
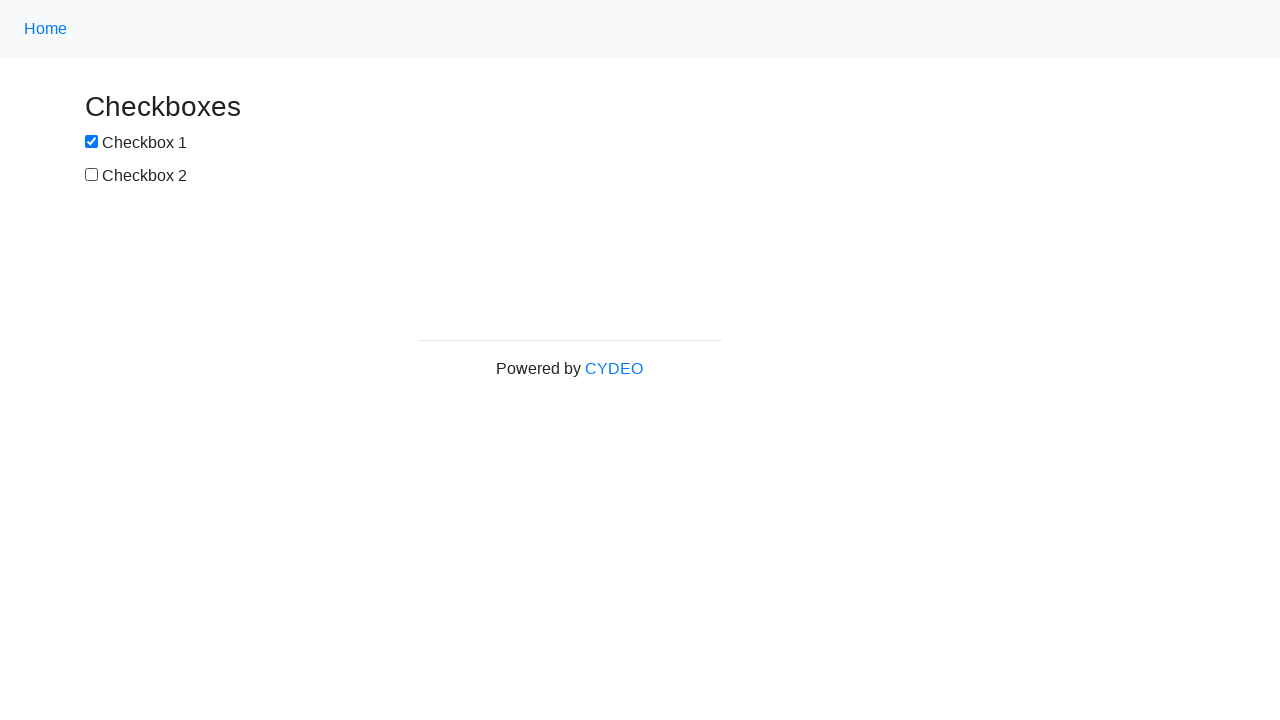

Verified checkbox1 is now checked
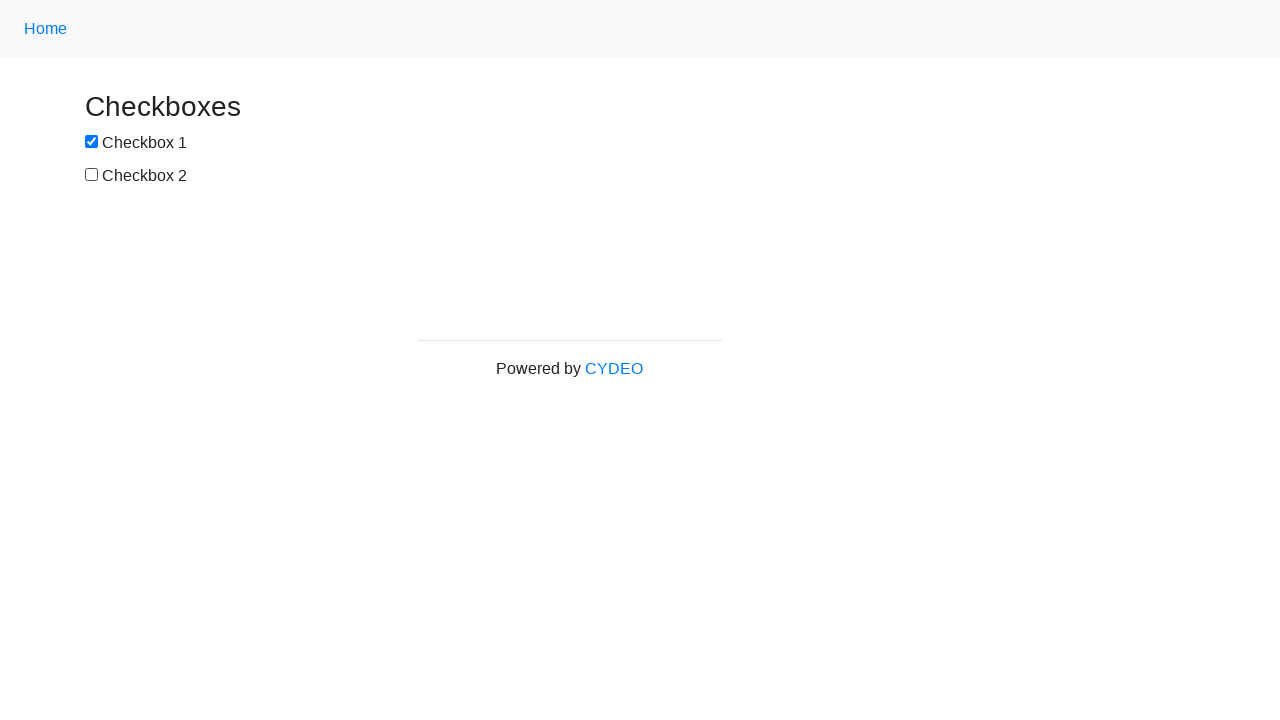

Verified checkbox2 is now unchecked
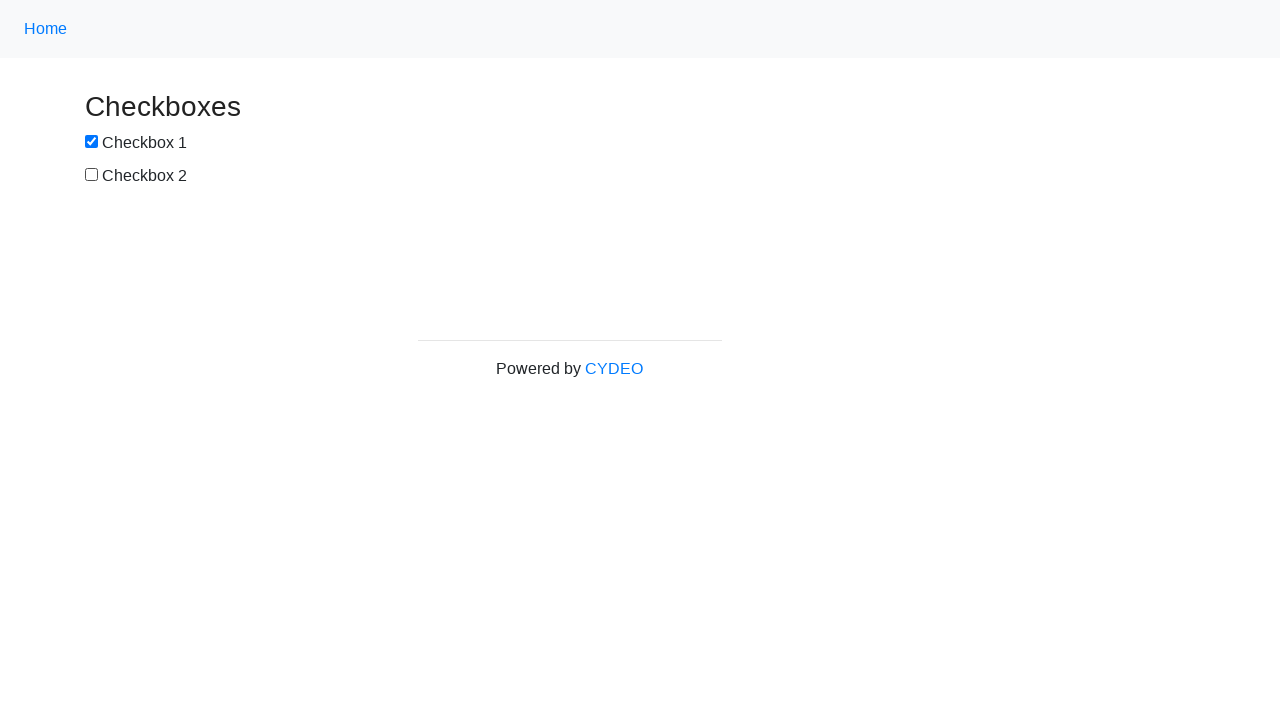

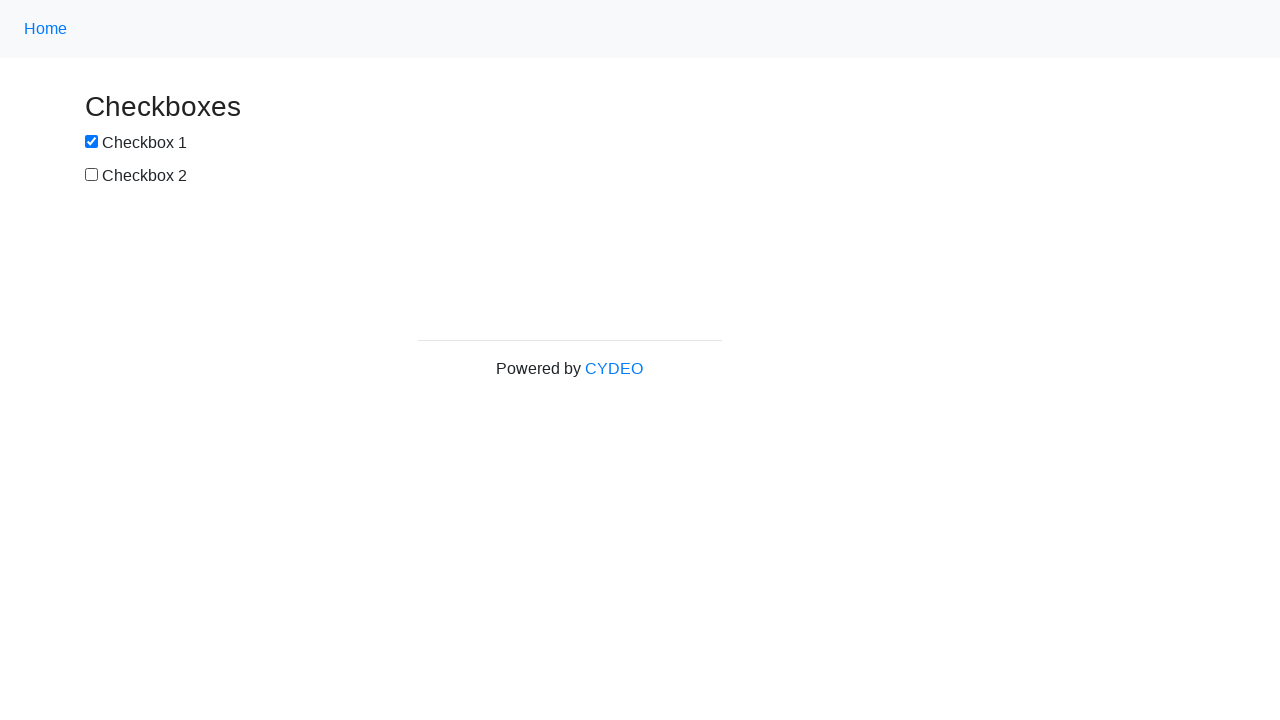